Tests the IOTA blockchain explorer search functionality by entering a wallet address in the search field and submitting the search to view account details.

Starting URL: https://explorer.iota.org/mainnet

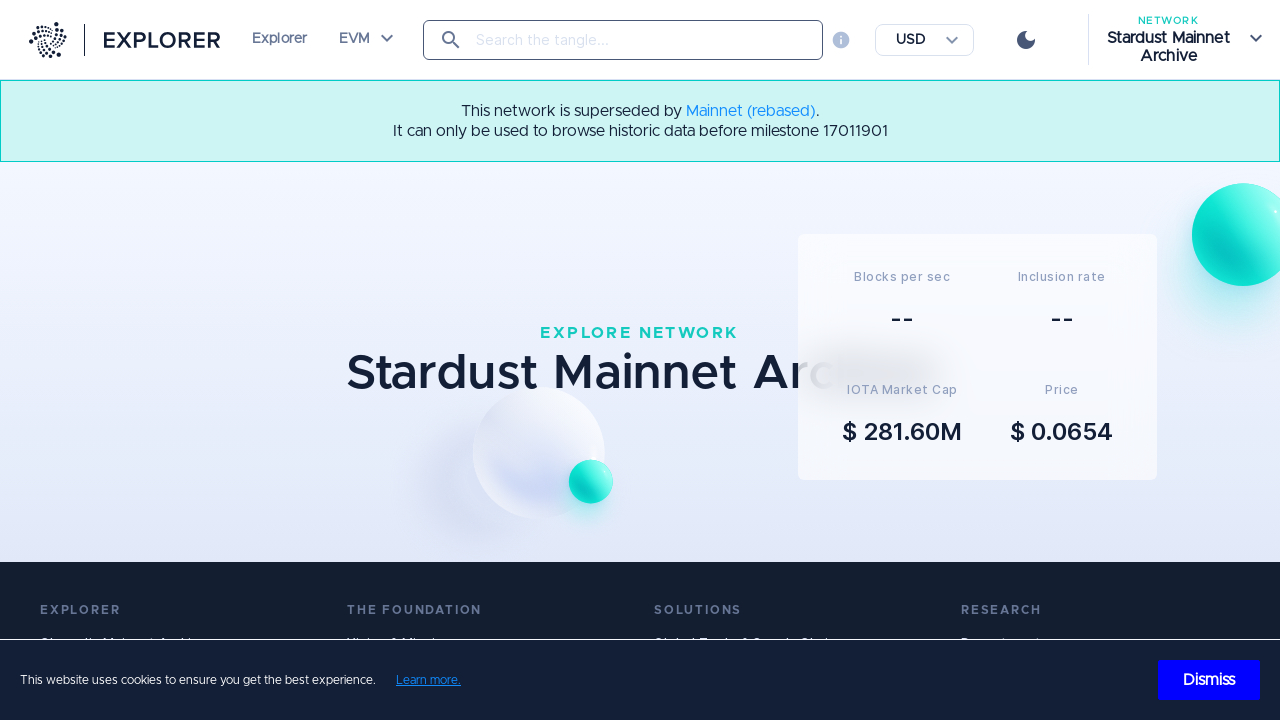

Waited for page to reach networkidle state
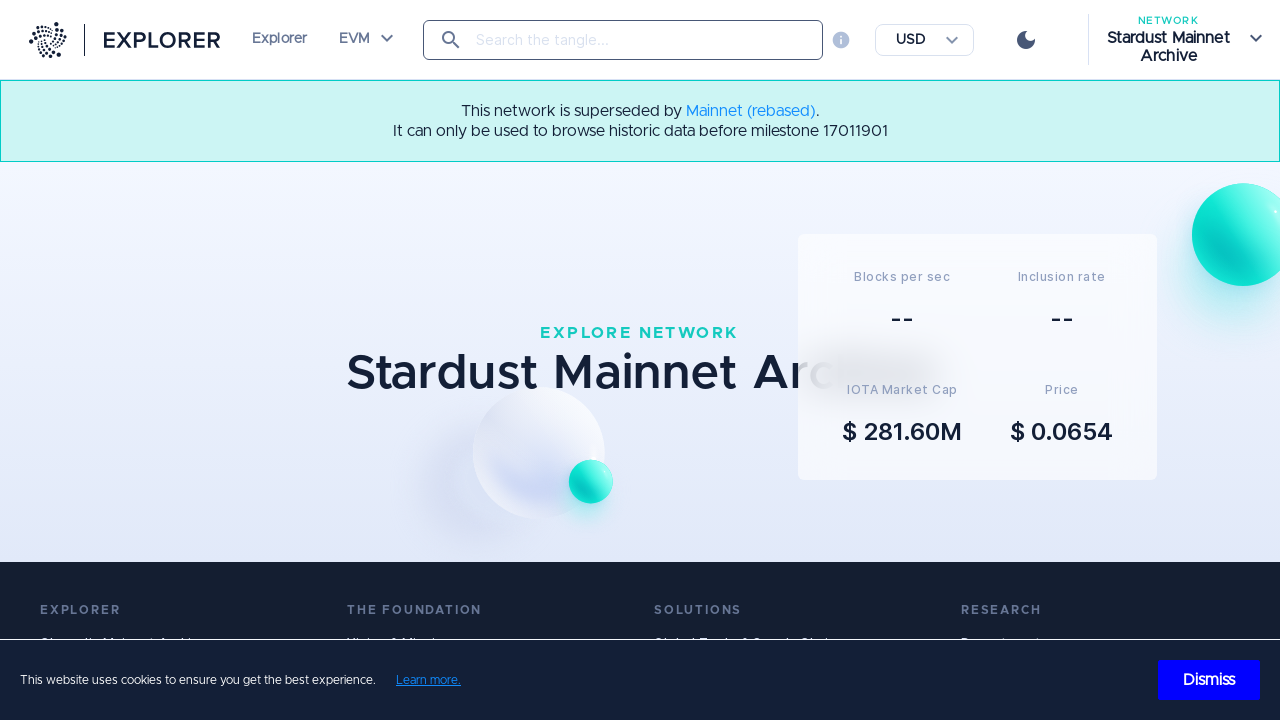

Filled search field with IOTA wallet address on .search--text-input
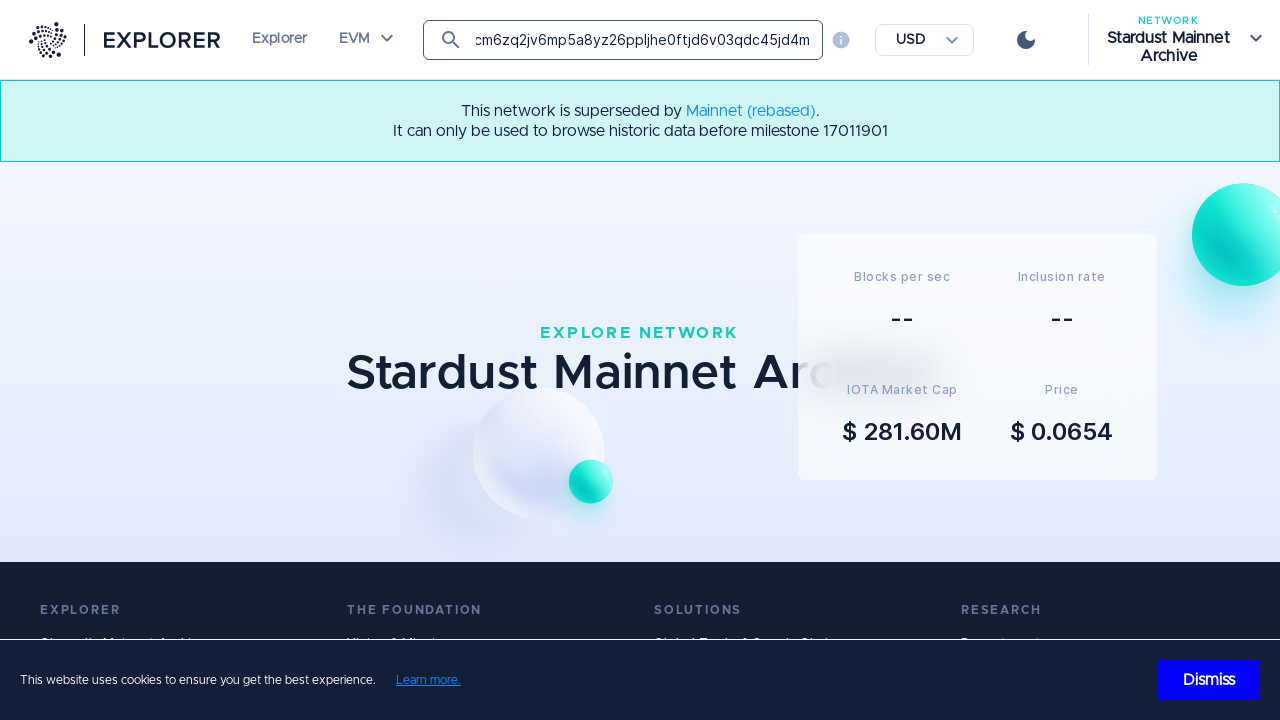

Pressed Enter to submit the search on .search--text-input
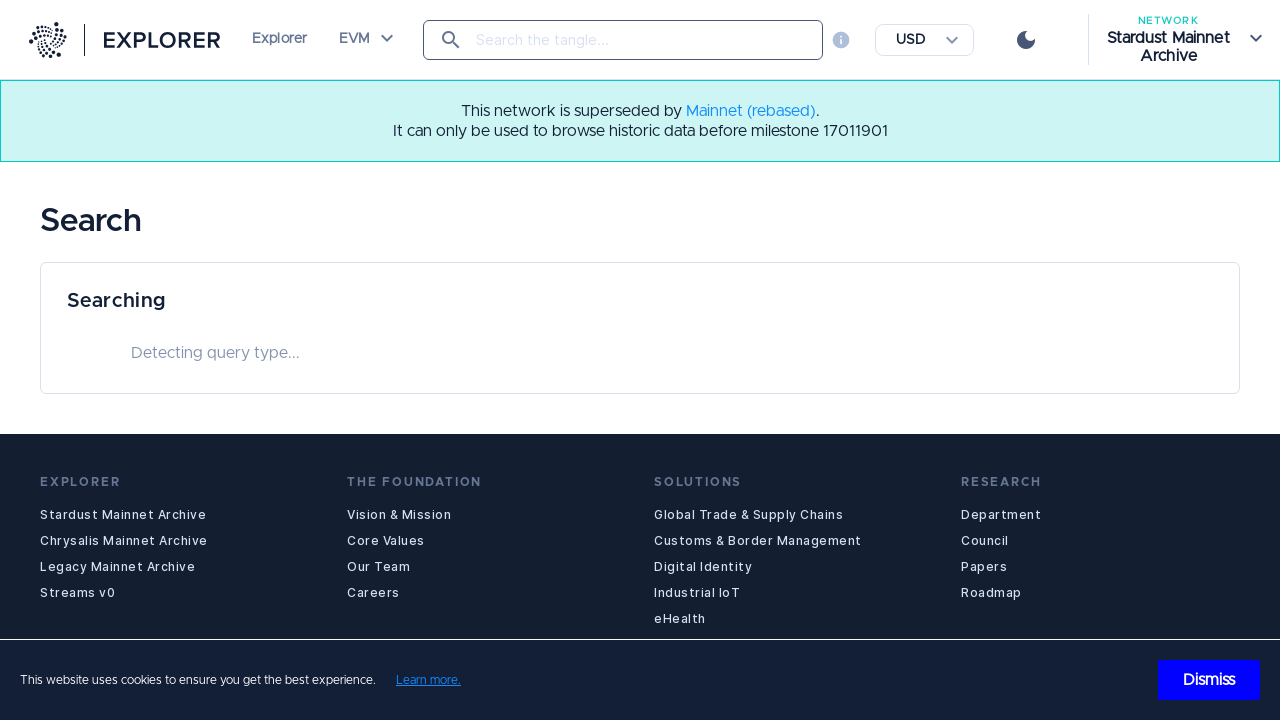

Account details page loaded with balance information visible
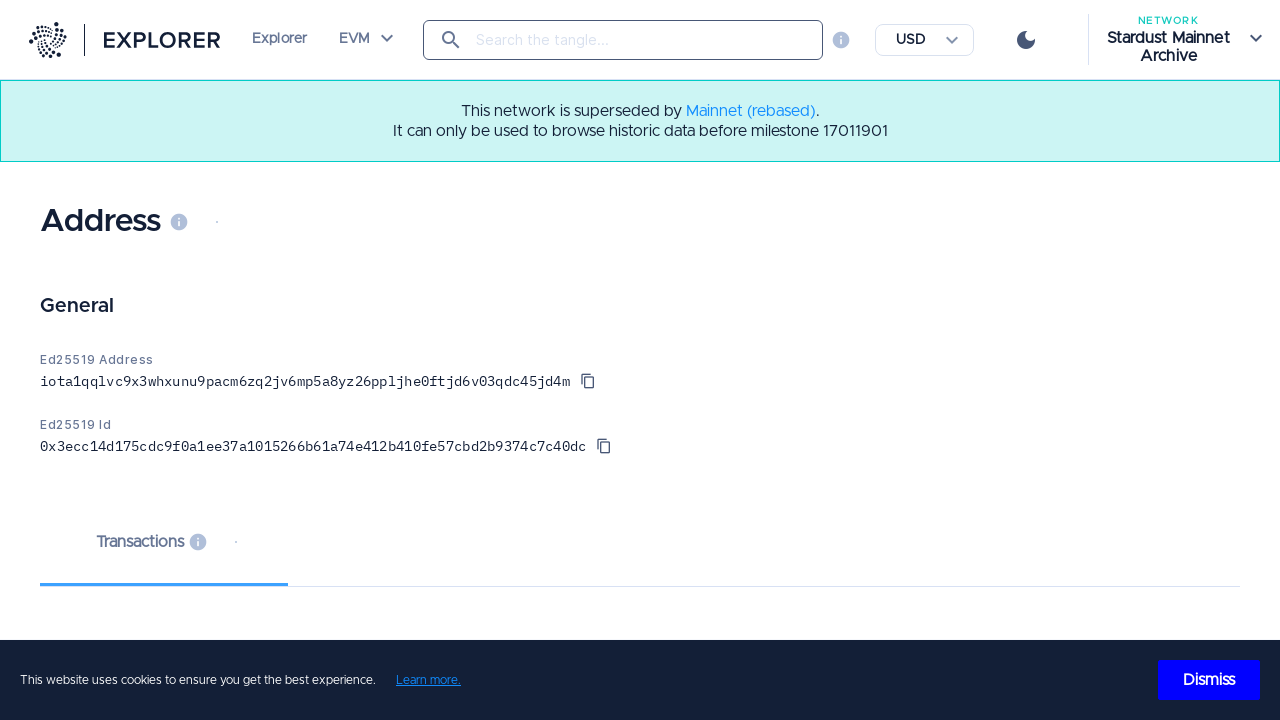

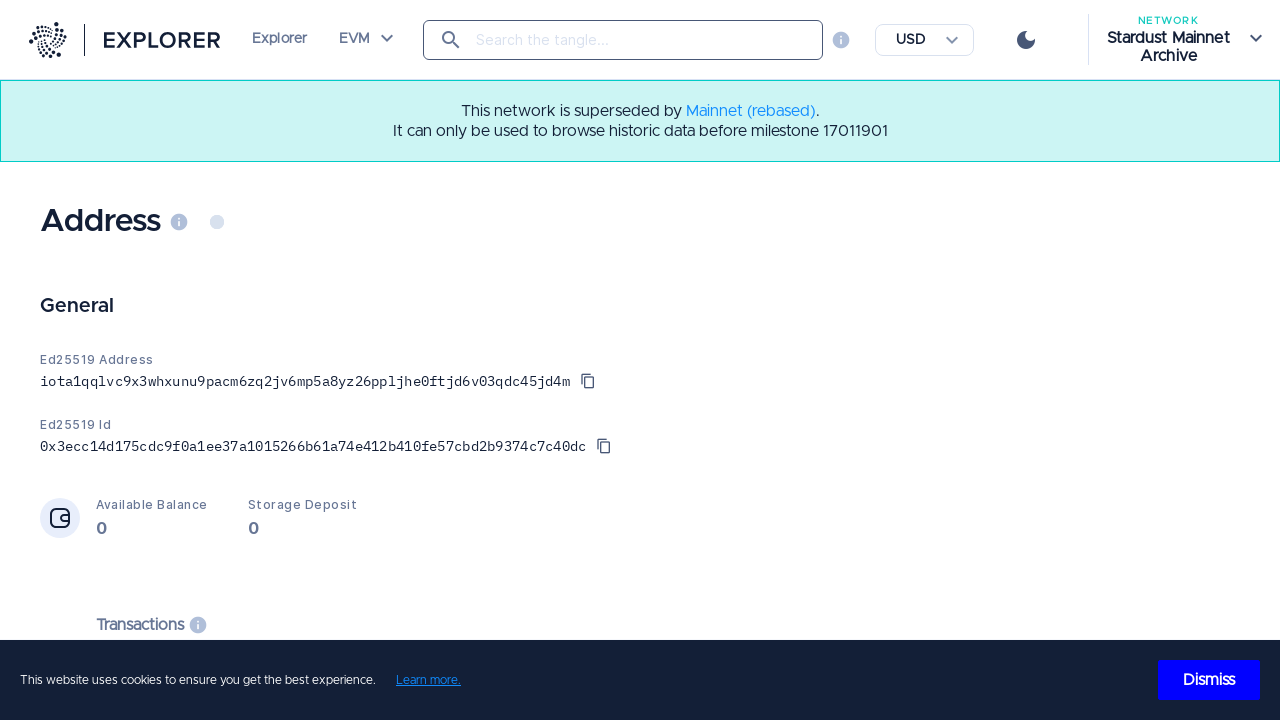